Tests browser window management methods by maximizing, setting fullscreen, and minimizing the browser window on the DemoQA homepage.

Starting URL: https://demoqa.com/

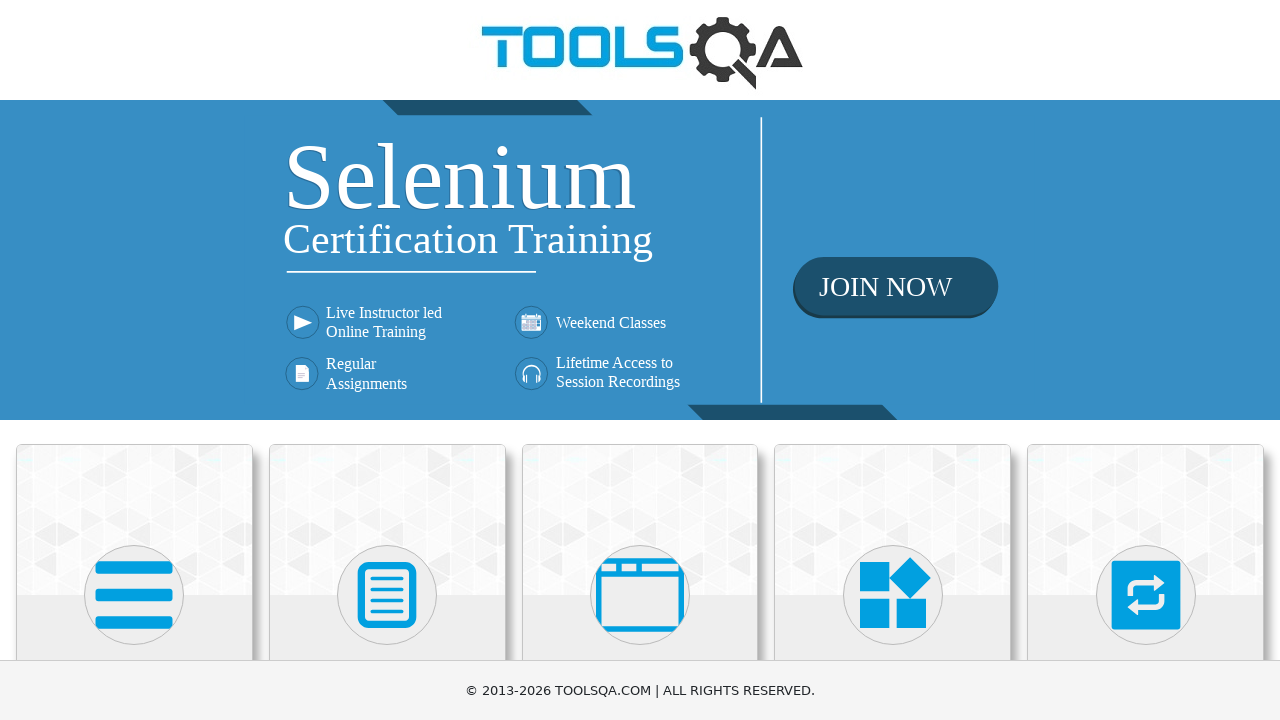

Set viewport size to 1920x1080 to maximize browser window
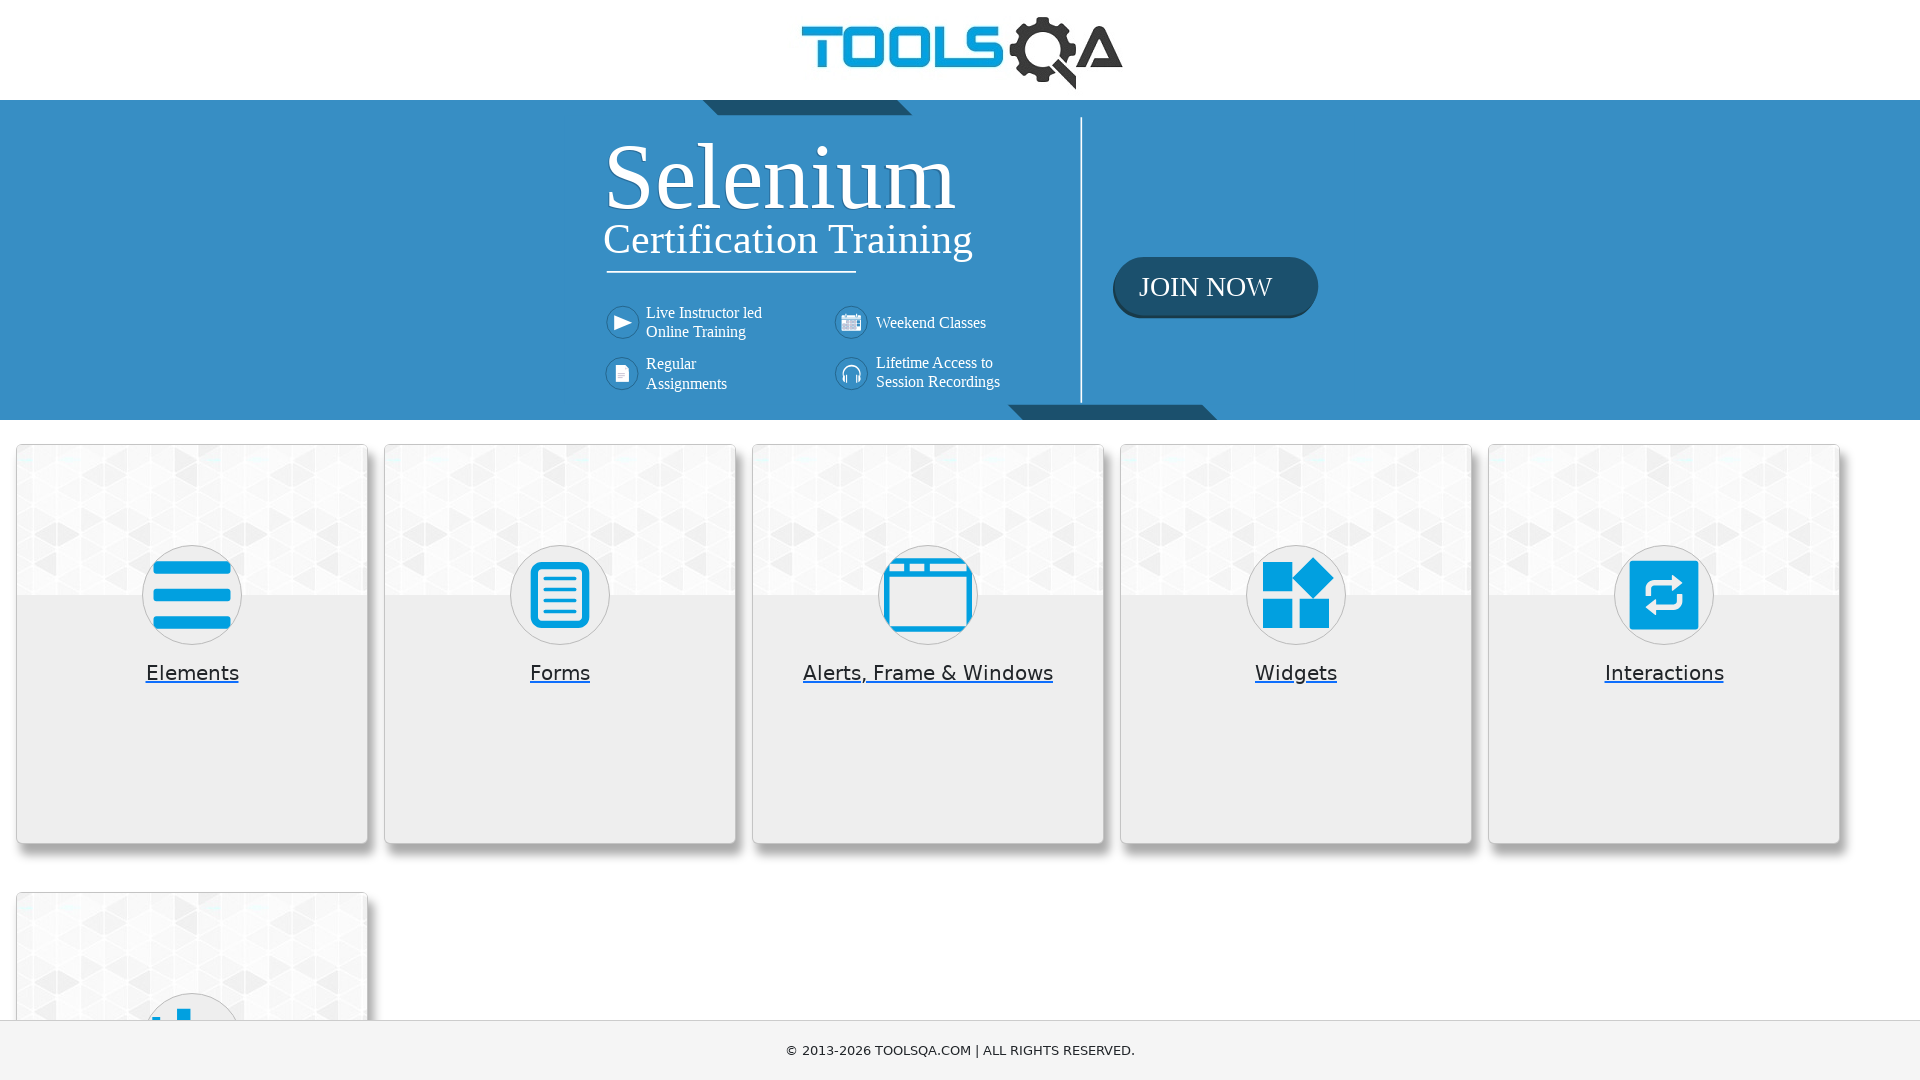

Waited 1000ms to observe the maximized window
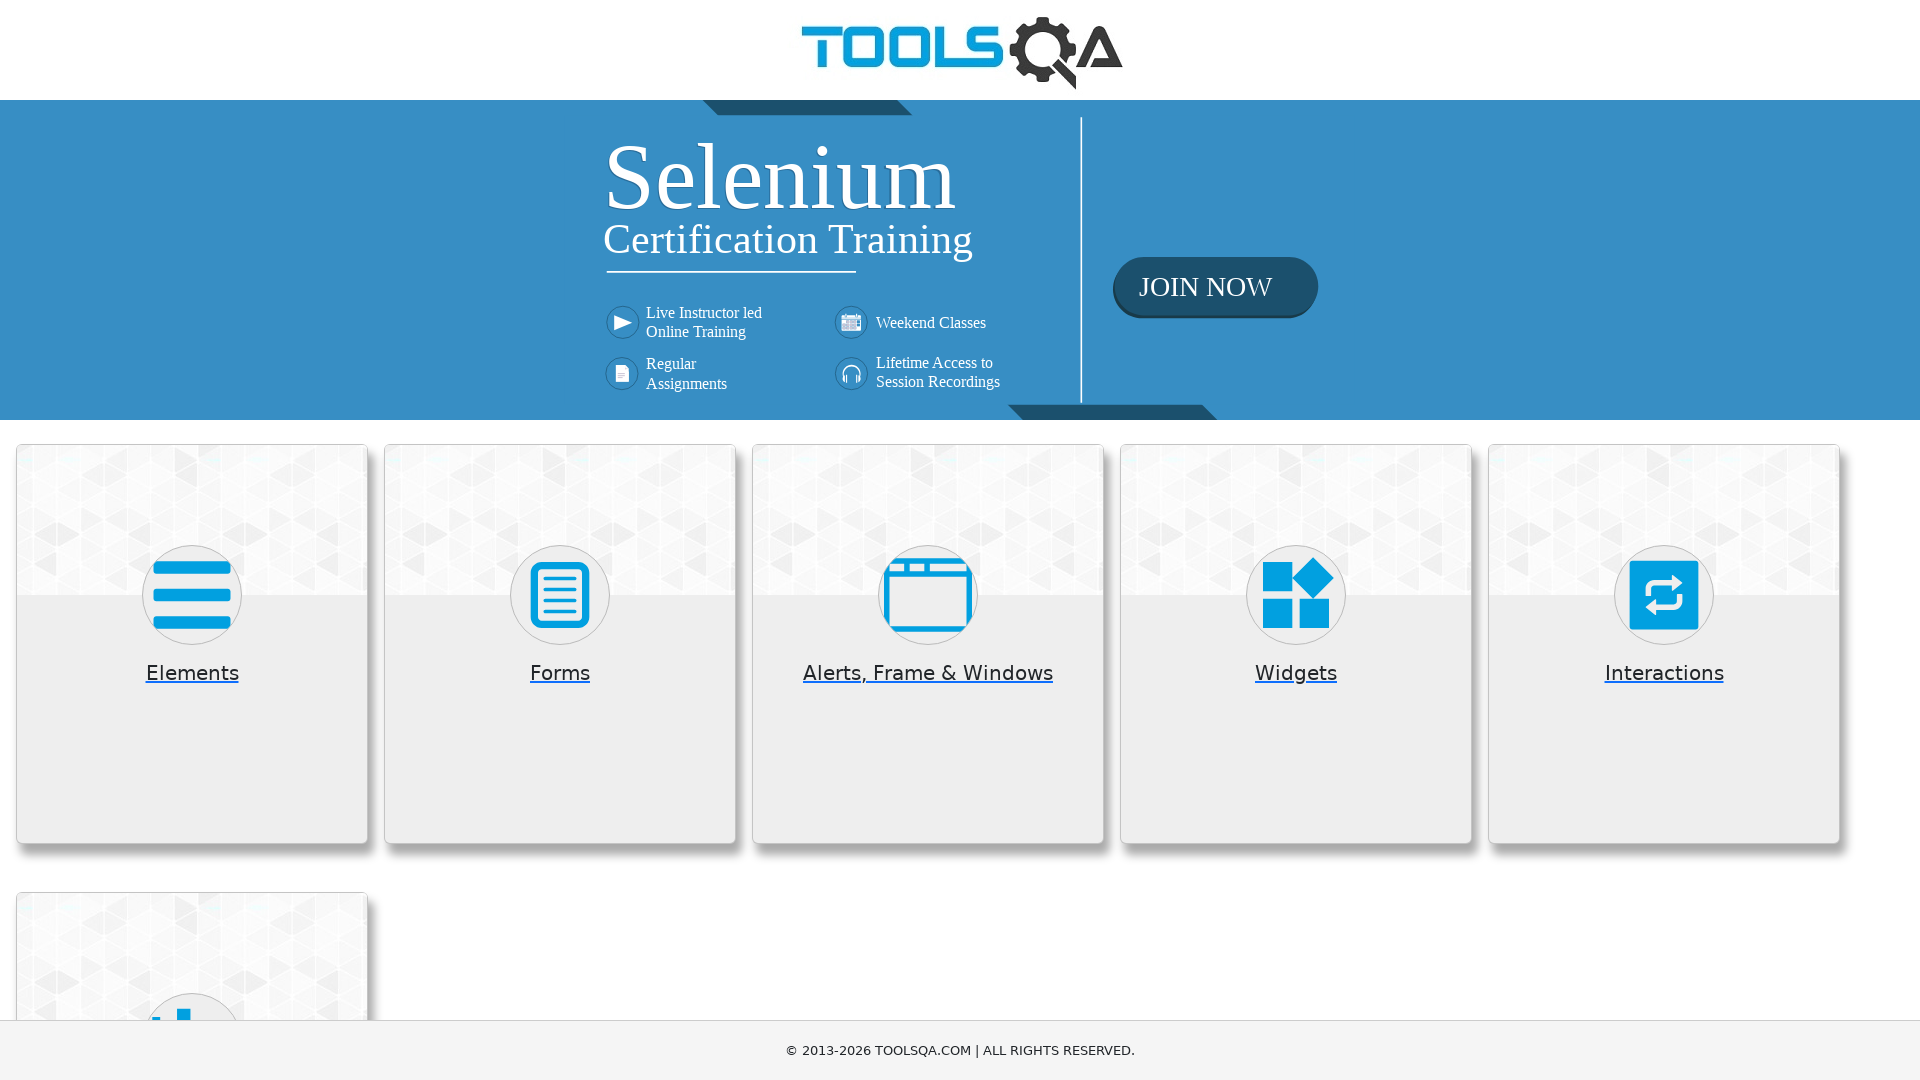

Retrieved current viewport size: {'width': 1920, 'height': 1080}
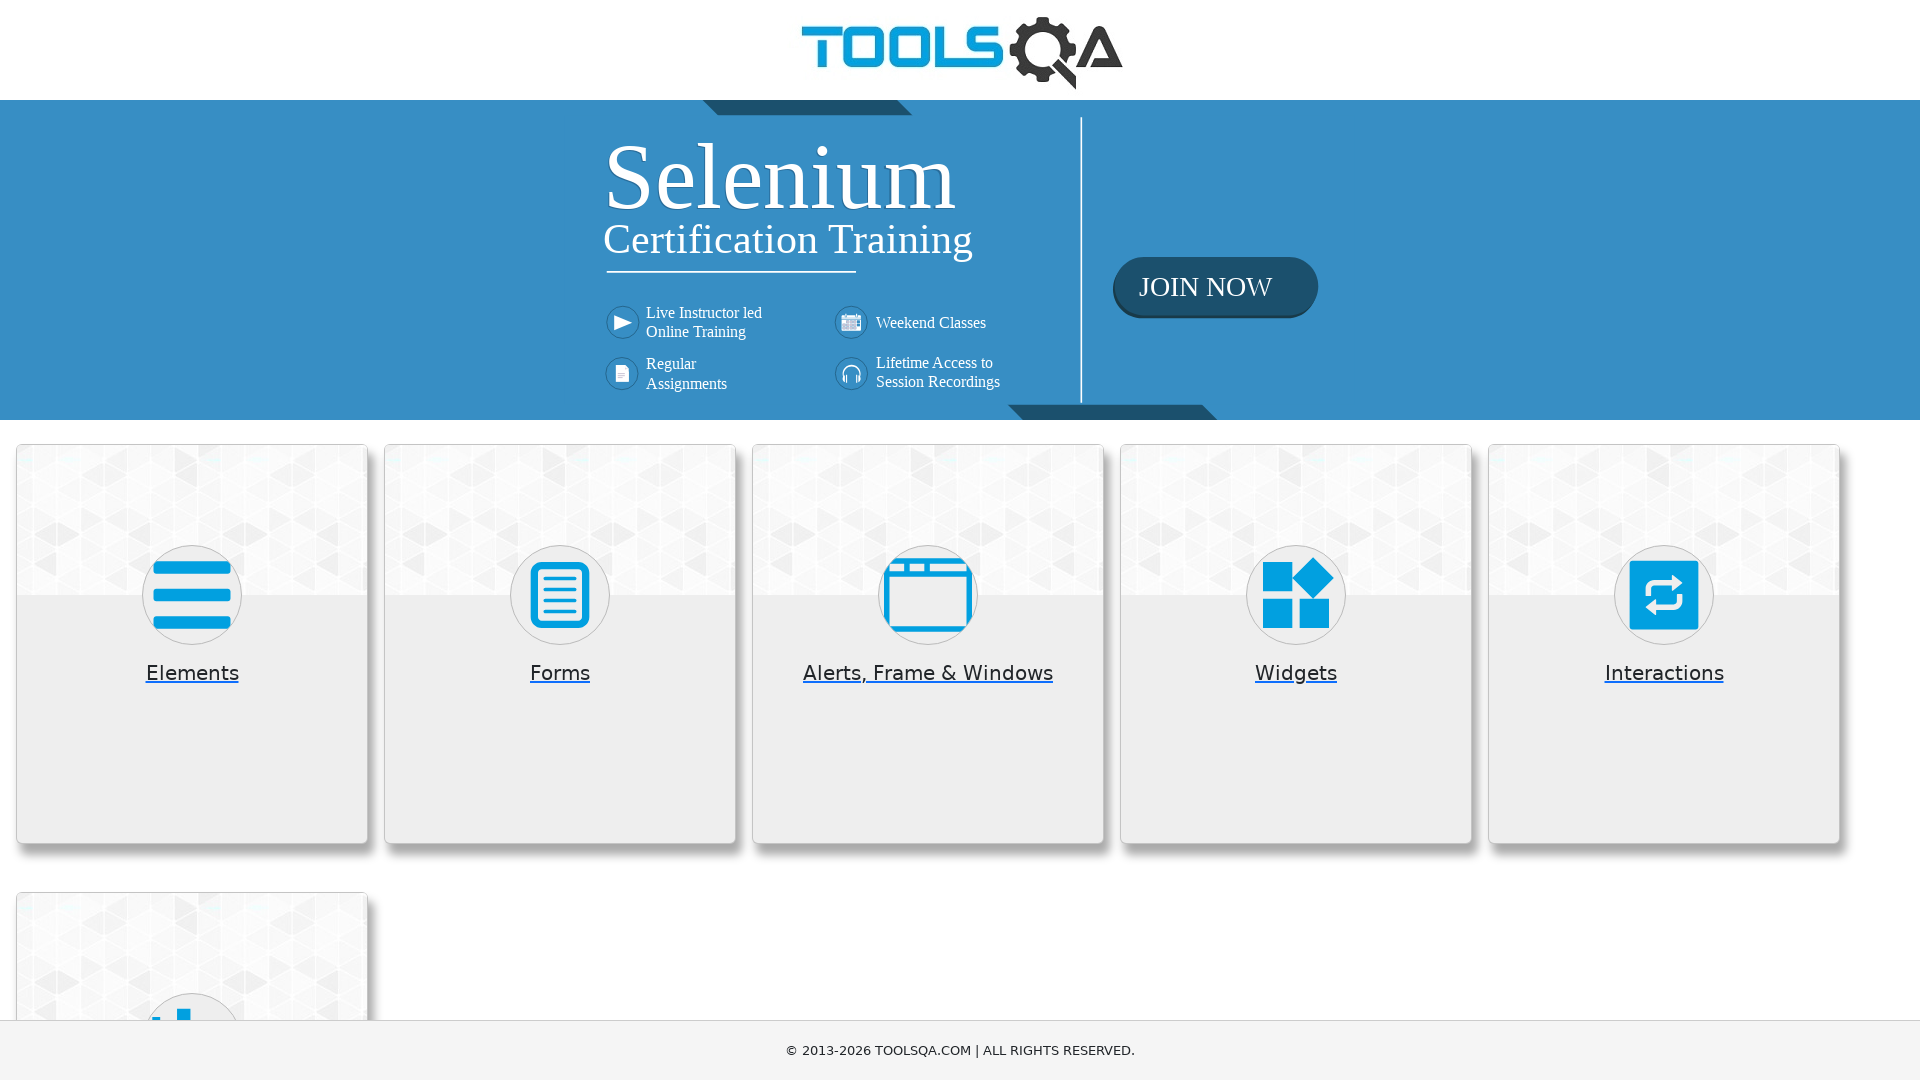

Waited 2000ms before finishing test
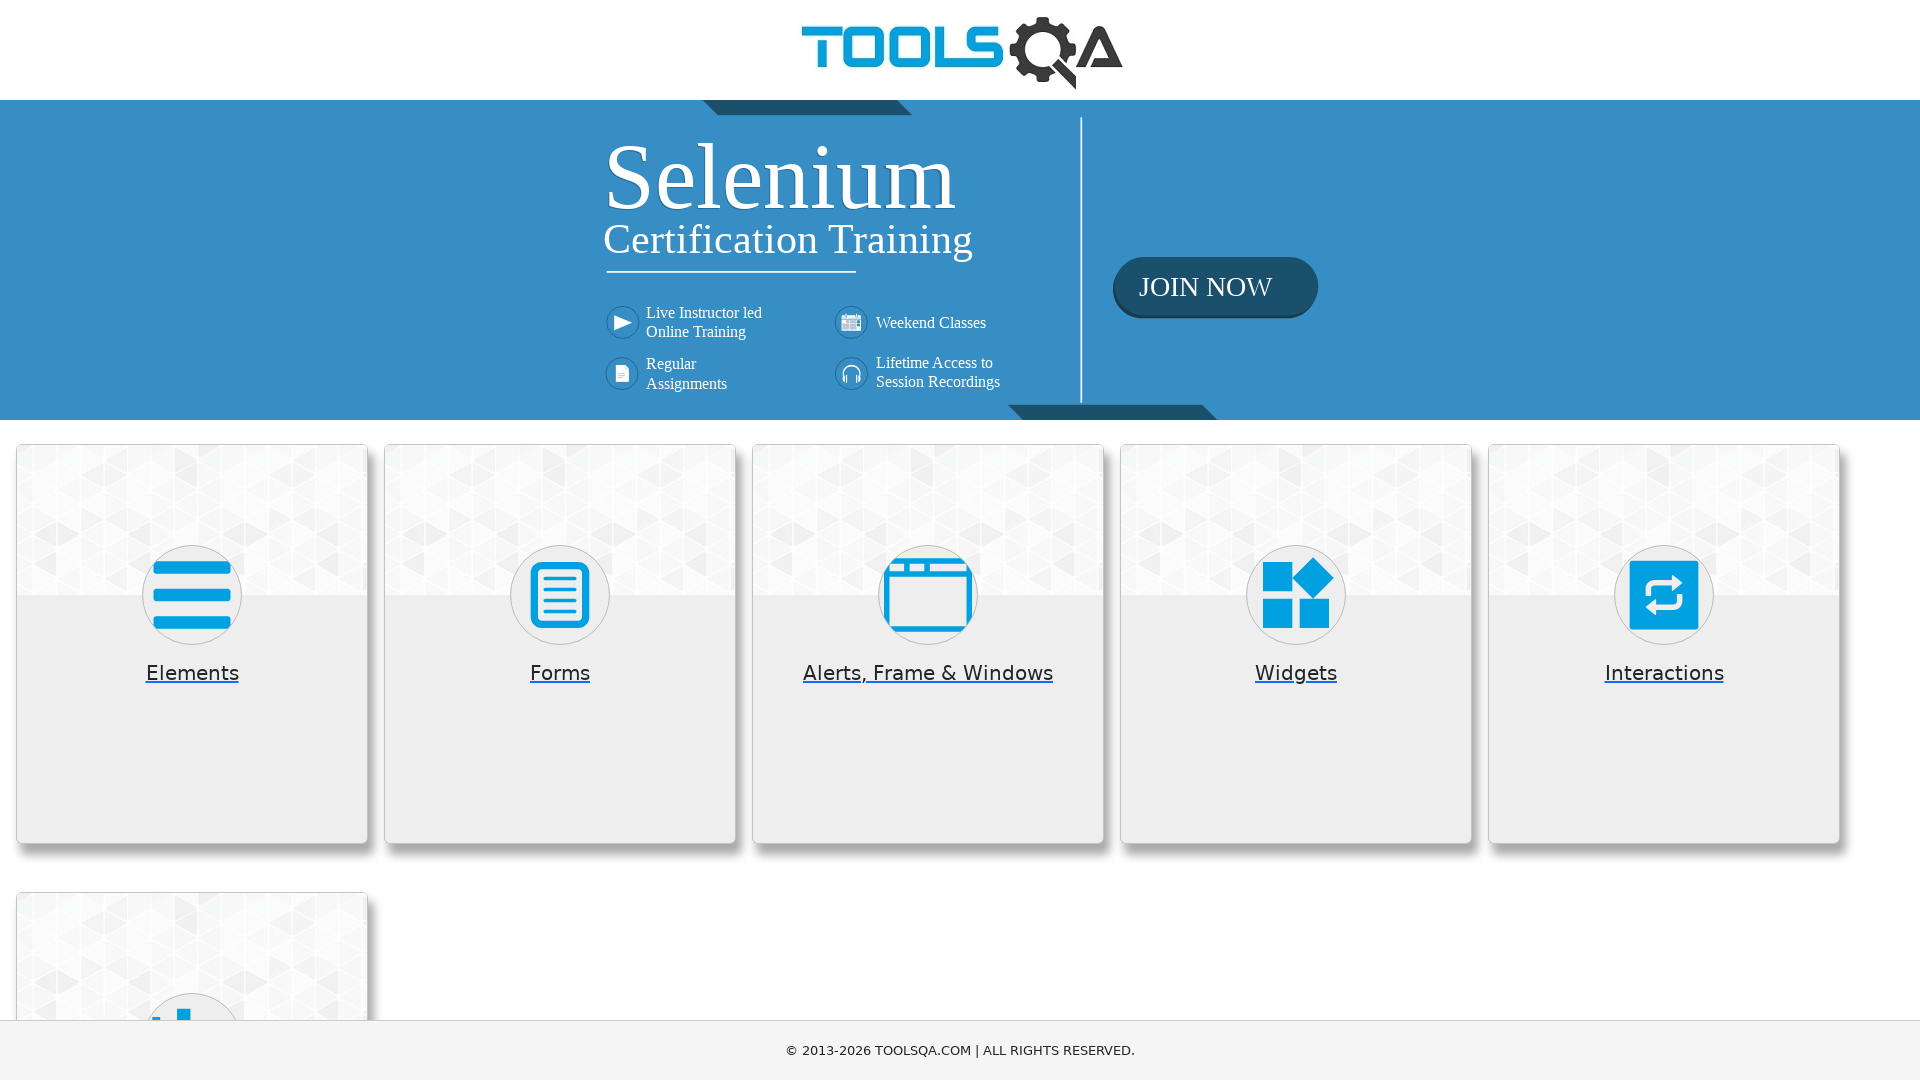

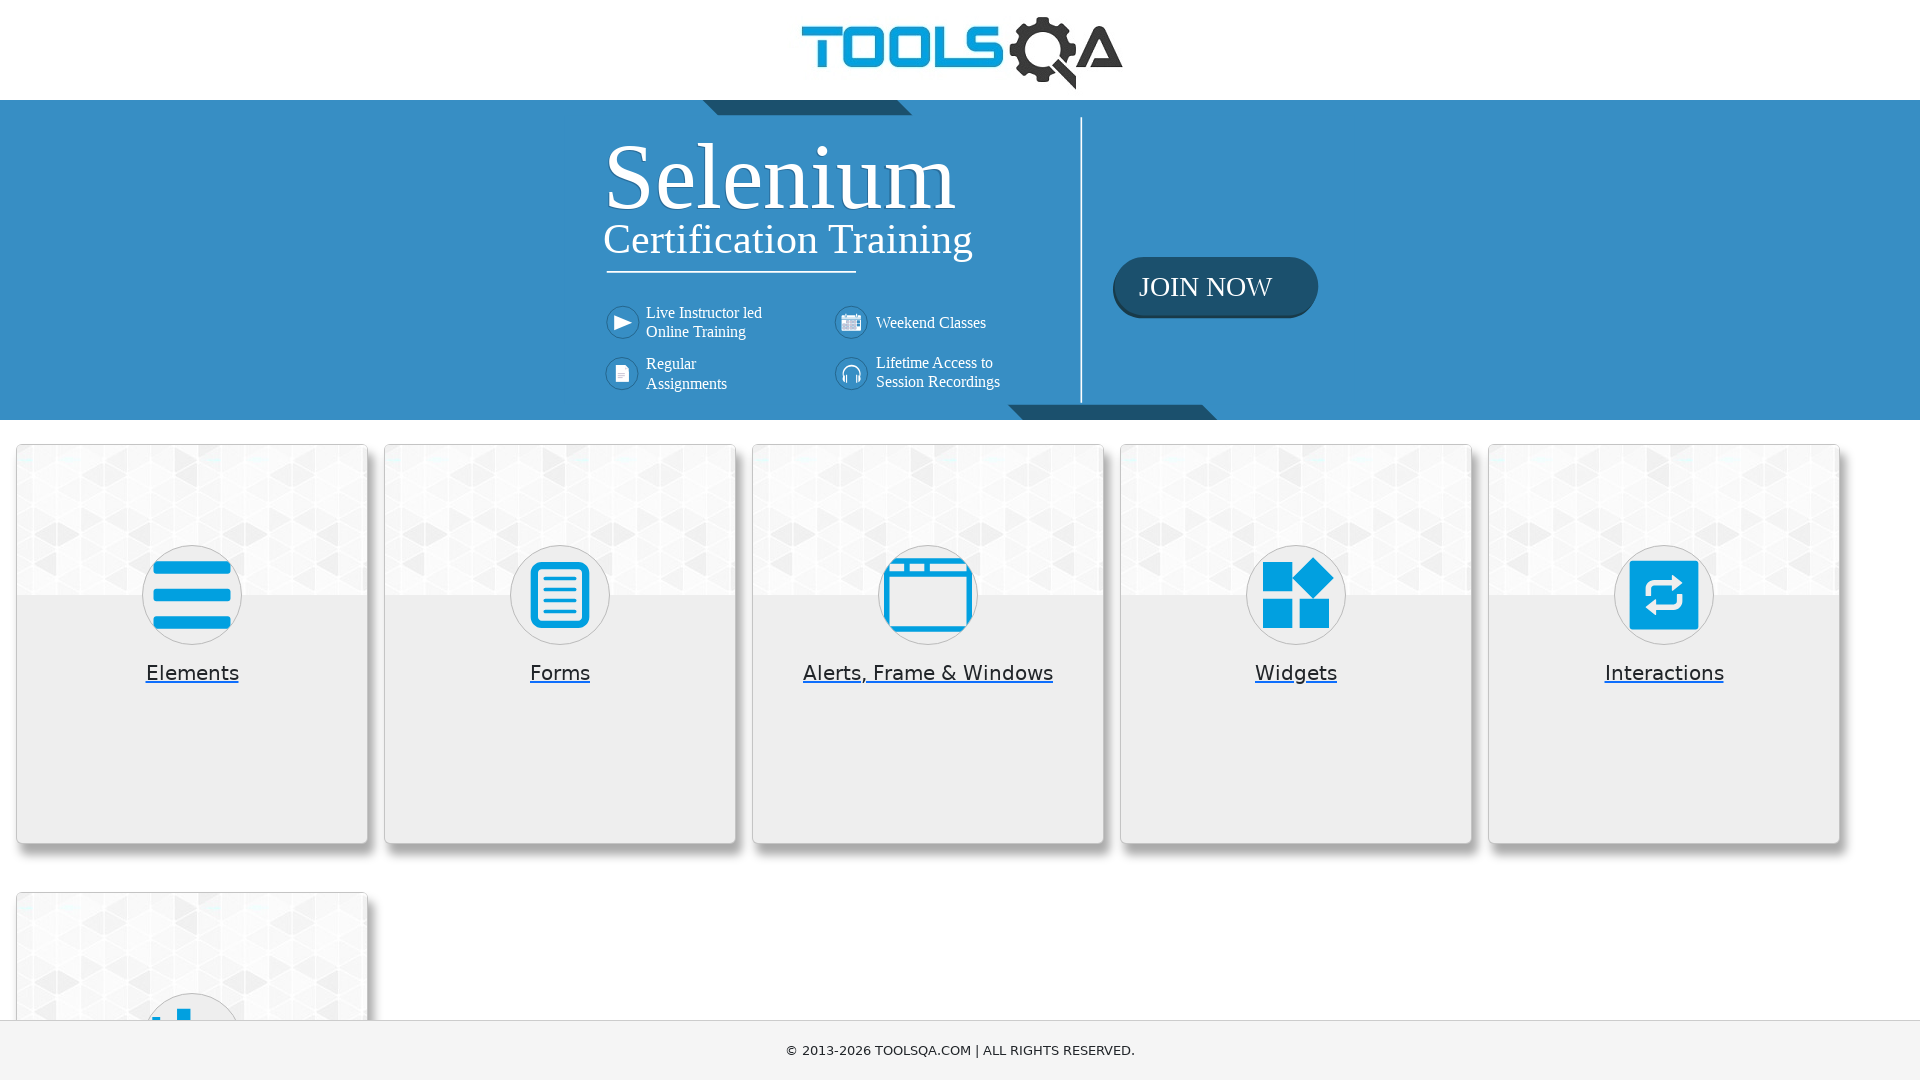